Tests Bootstrap modal component by clicking the demo button to open a modal and verifying the modal appears with its close button

Starting URL: https://getbootstrap.com/docs/4.0/components/modal/

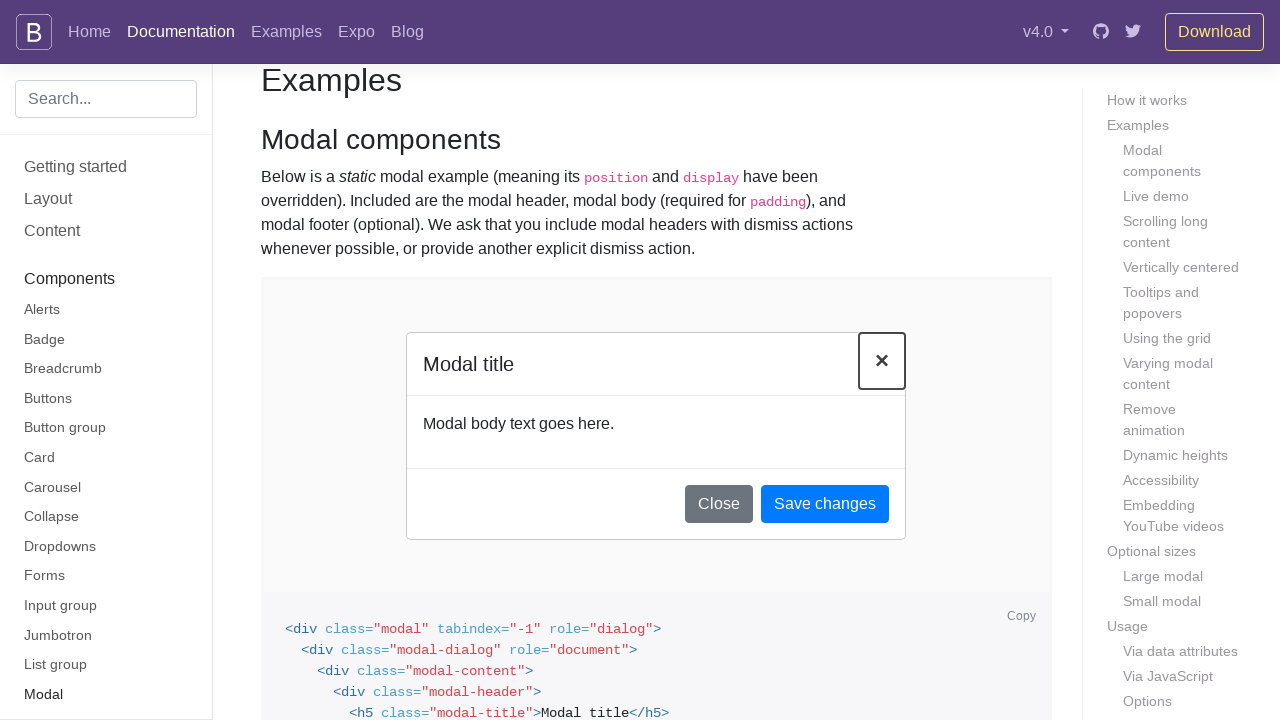

Clicked 'Launch demo modal' button to open the modal at (374, 360) on button[data-toggle='modal'][data-target='#exampleModalLong']
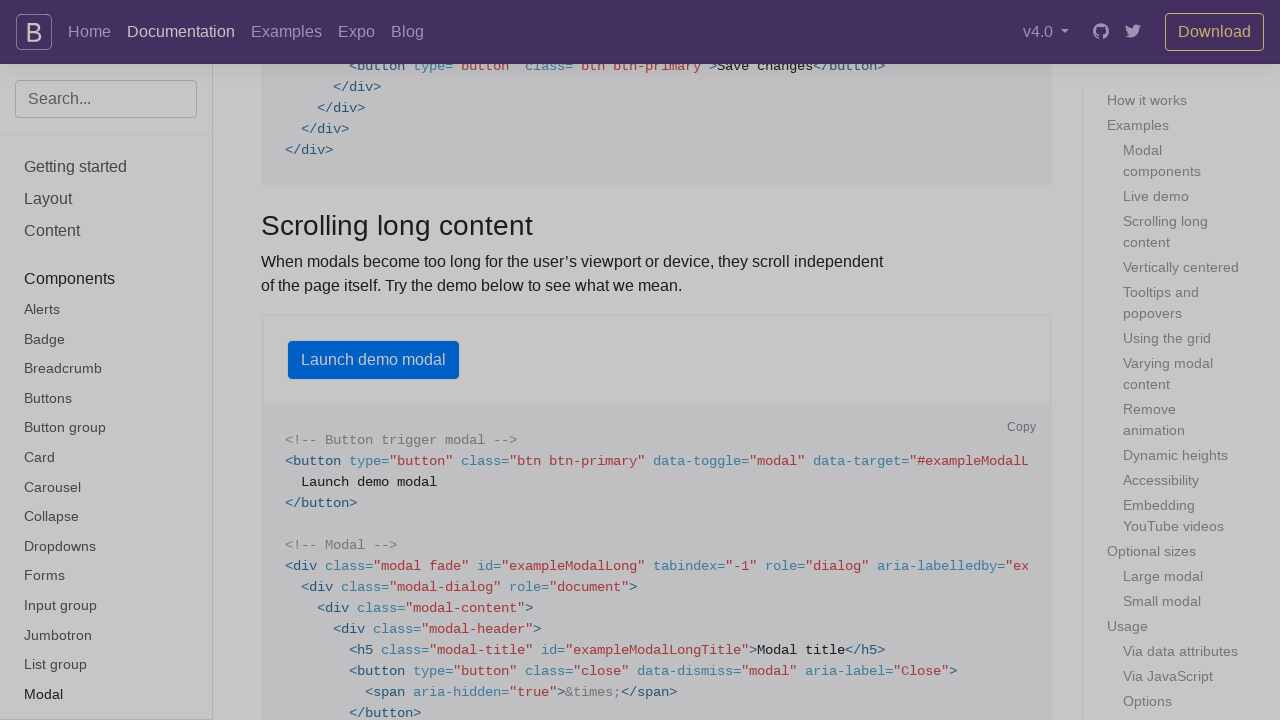

Modal appeared and is now visible
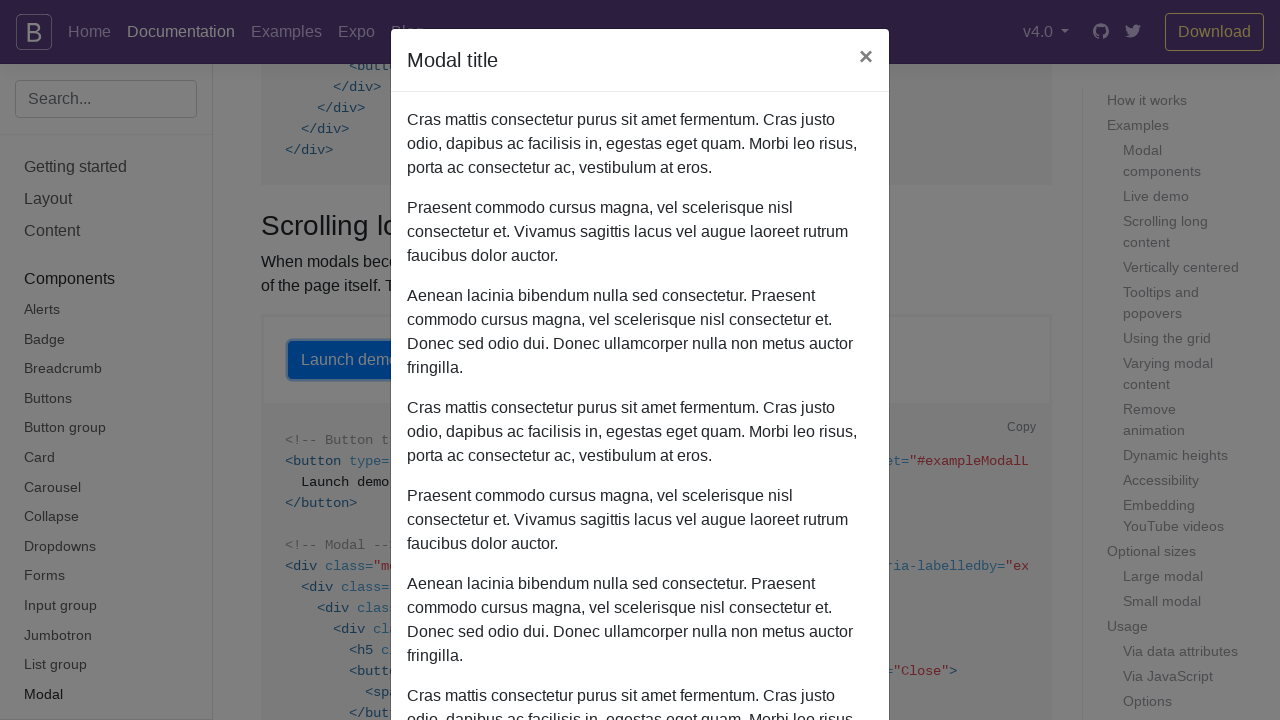

Verified close button is present in modal header
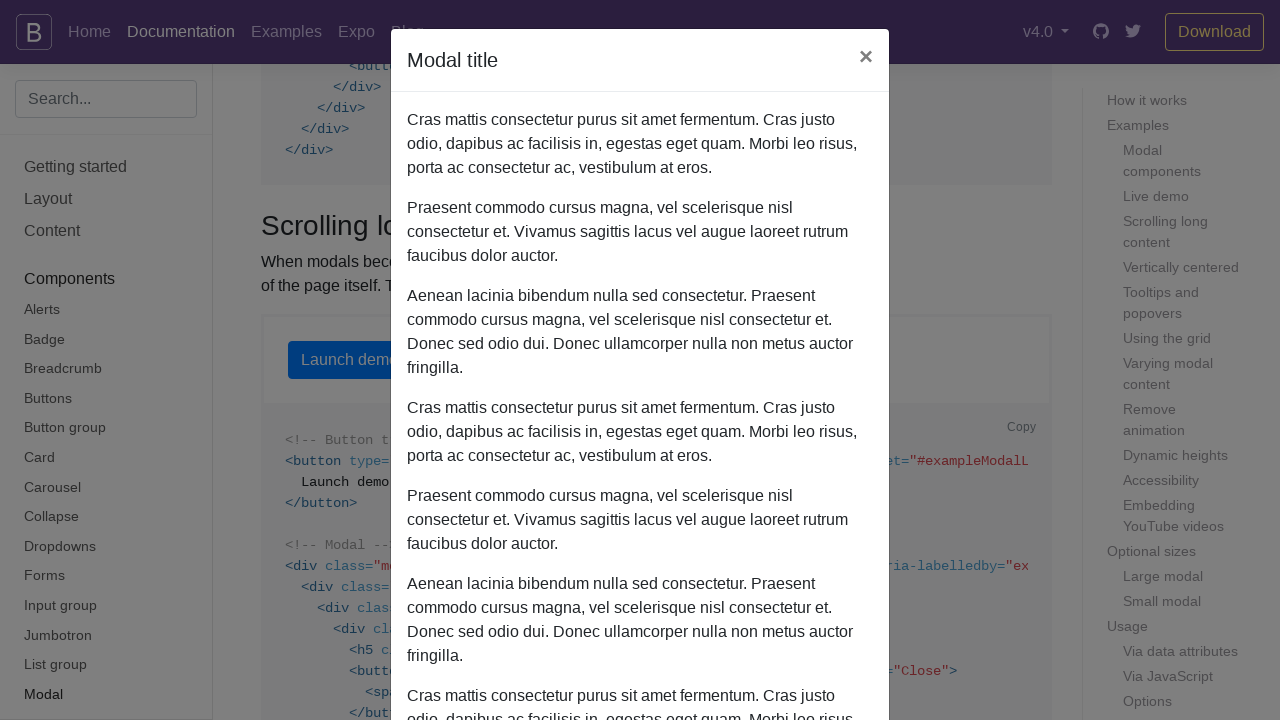

Clicked close button to dismiss the modal at (866, 57) on #exampleModalLong .modal-header button.close
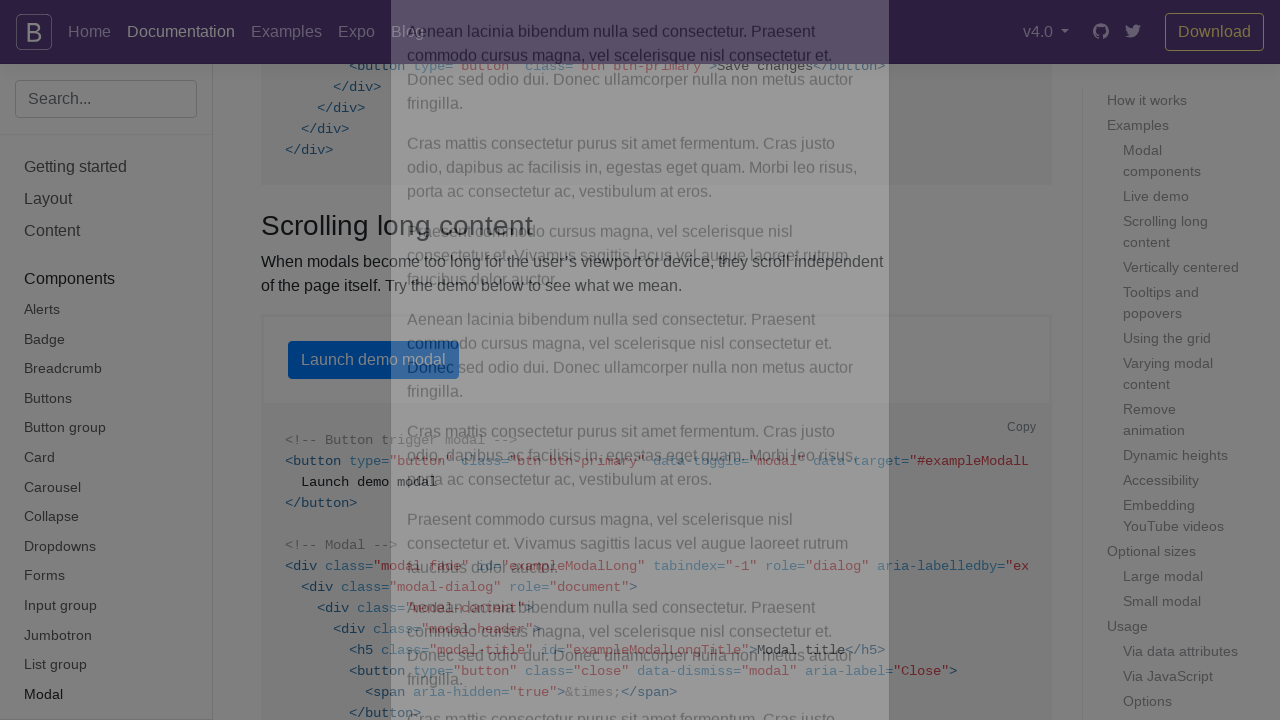

Modal closed and is now hidden
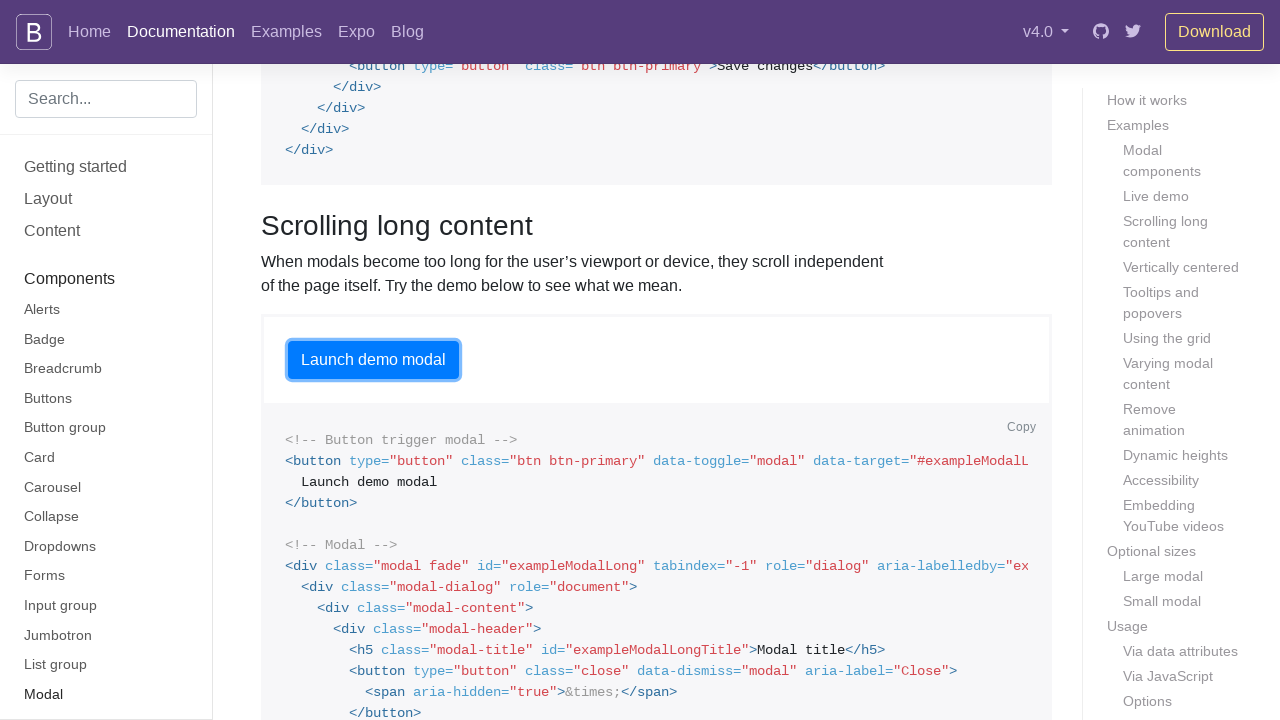

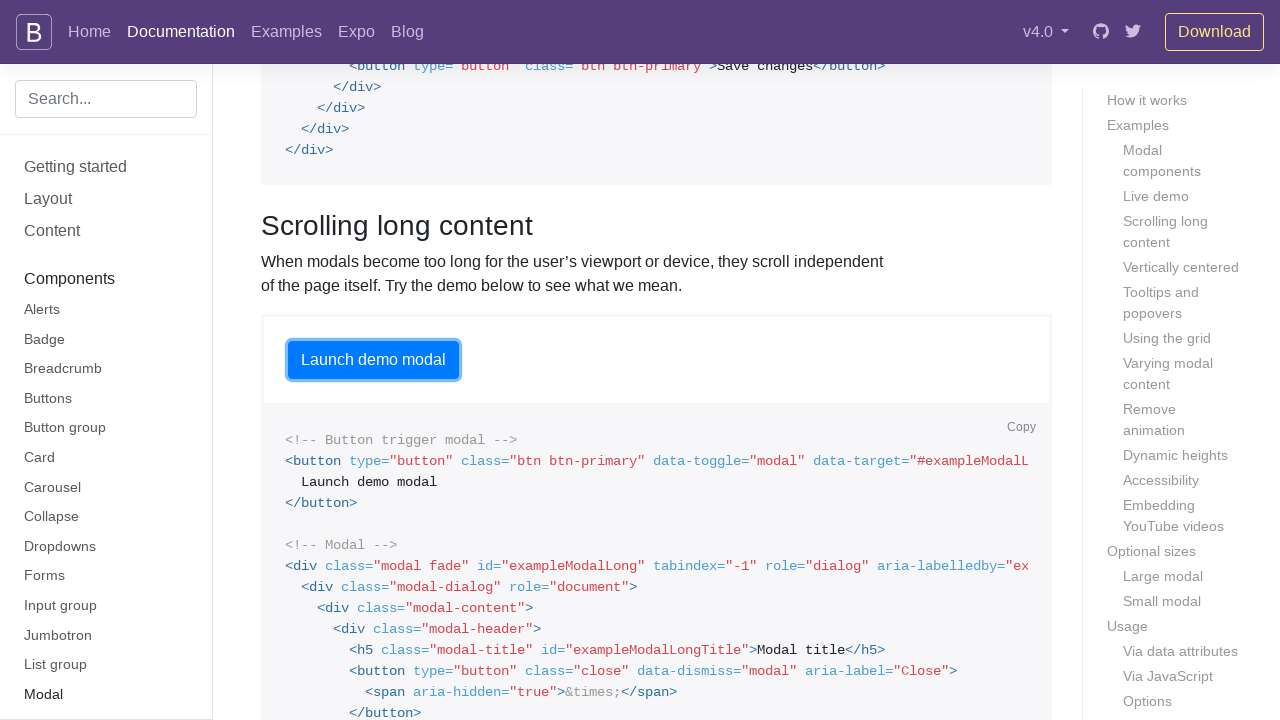